Navigates to a demo insurance form, clicks the next button to proceed to the insurant data section, and selects multiple hobby checkboxes (Speeding, Other, Skydiving)

Starting URL: http://demo.automationtalks.com/

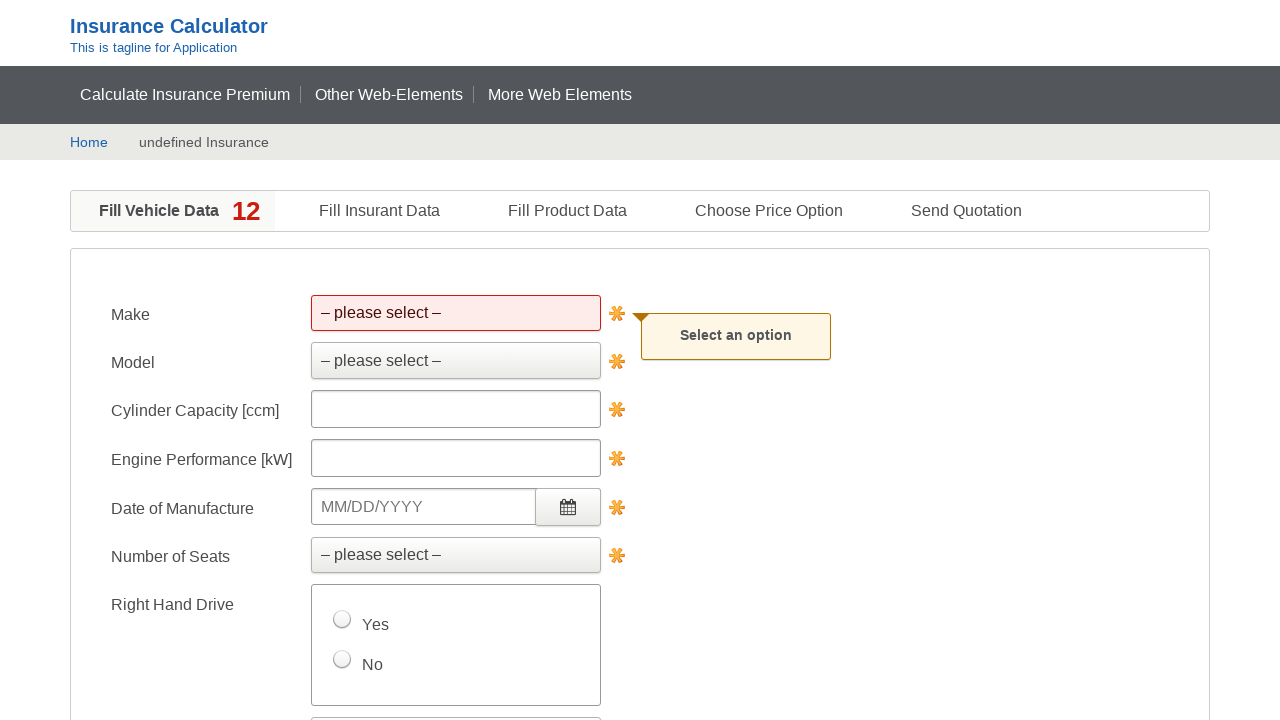

Clicked next button to proceed to insurant data section at (359, 477) on #nextenterinsurantdata
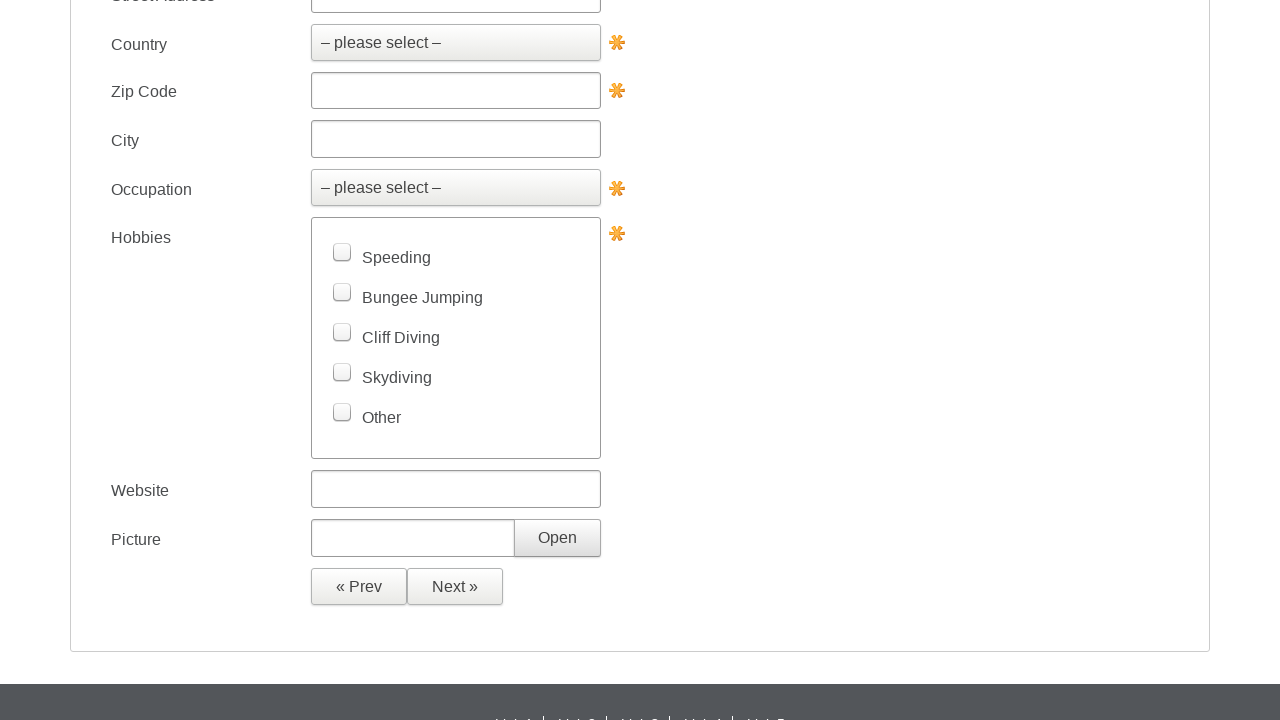

Selected hobby checkbox: Speeding at (382, 258) on //label[text()='Hobbies']/following-sibling::p/label[text()=' Speeding']
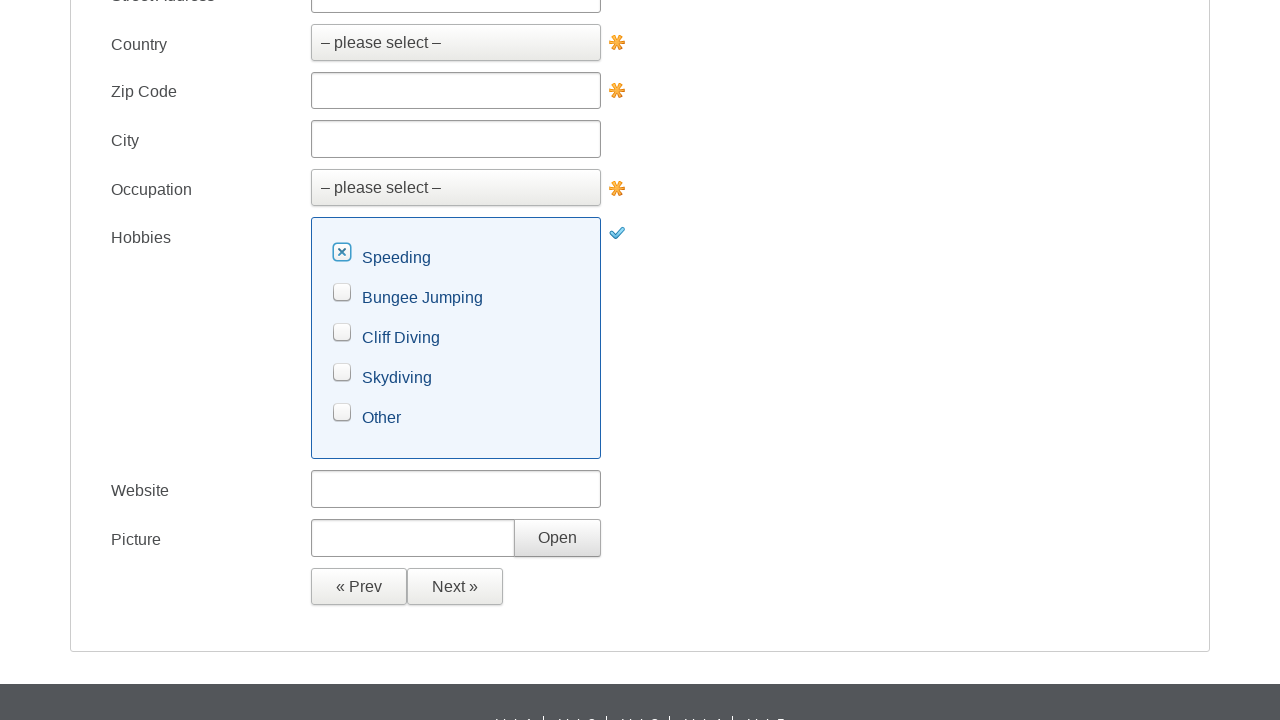

Selected hobby checkbox: Other at (366, 418) on //label[text()='Hobbies']/following-sibling::p/label[text()=' Other']
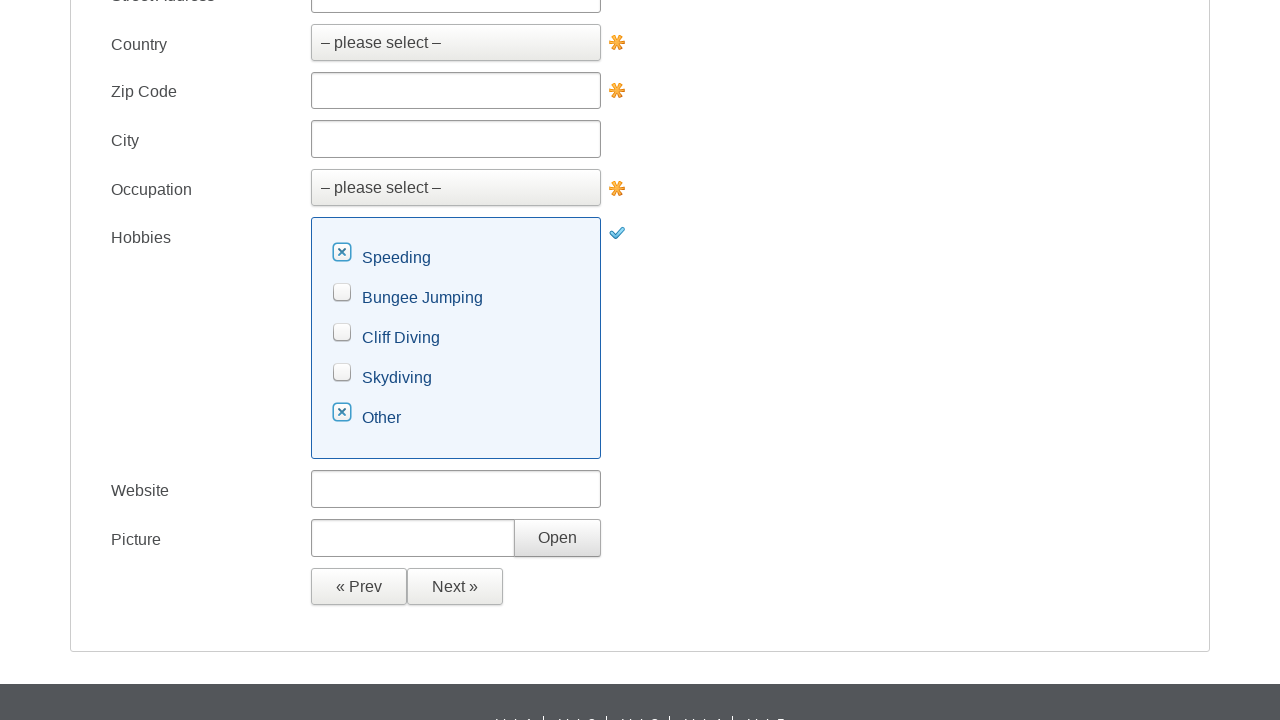

Selected hobby checkbox: Skydiving at (382, 378) on //label[text()='Hobbies']/following-sibling::p/label[text()=' Skydiving']
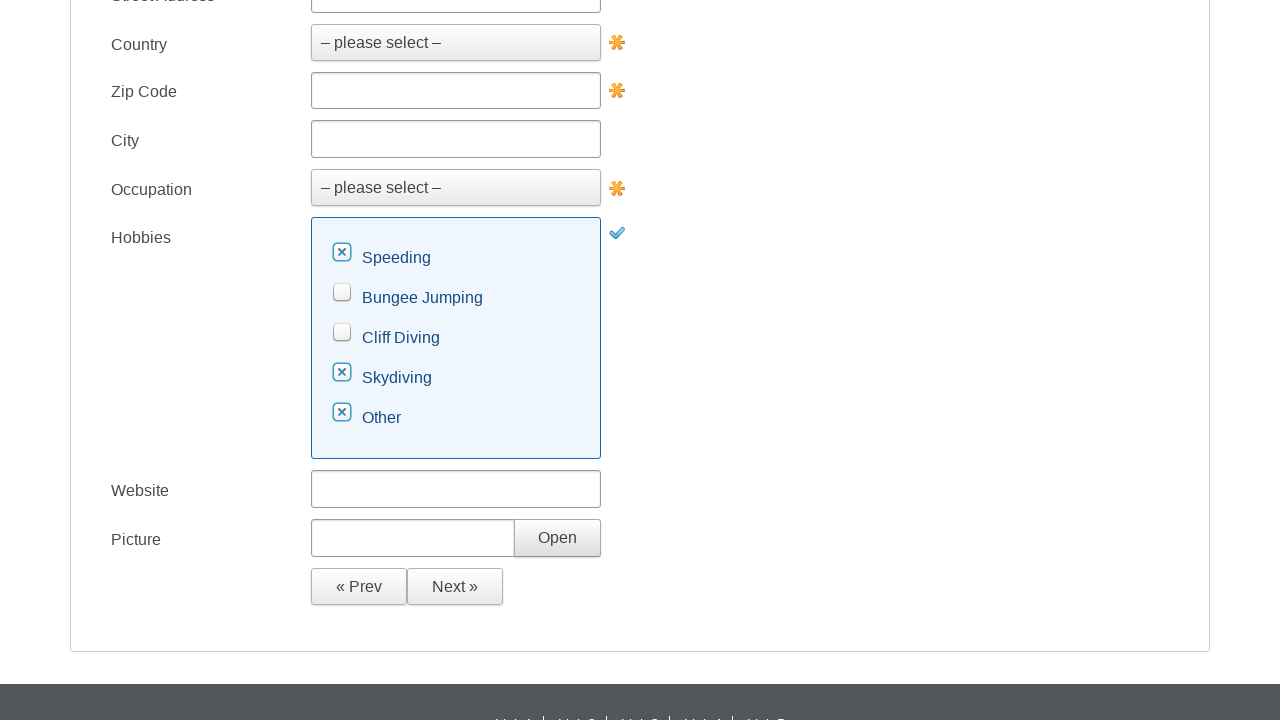

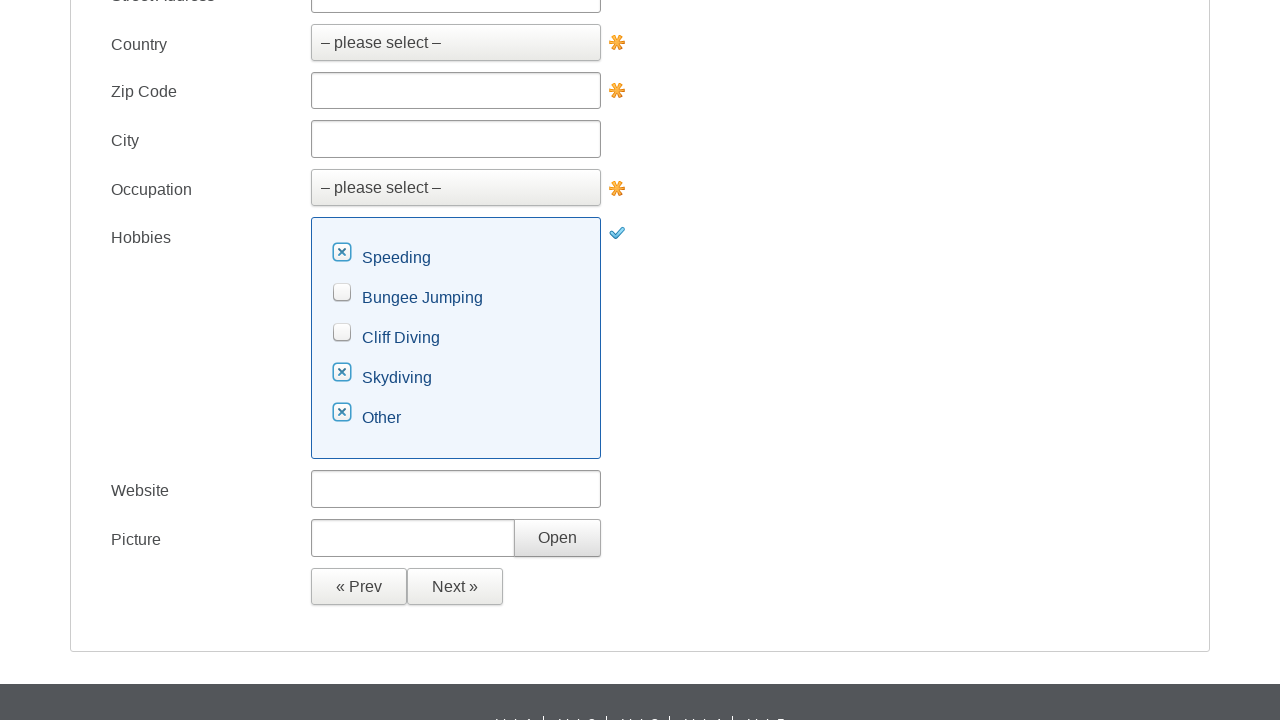